Navigates back to registration page and verifies the form fields are empty

Starting URL: https://tc-1-final-parte1.vercel.app/tabelaCadastro.html

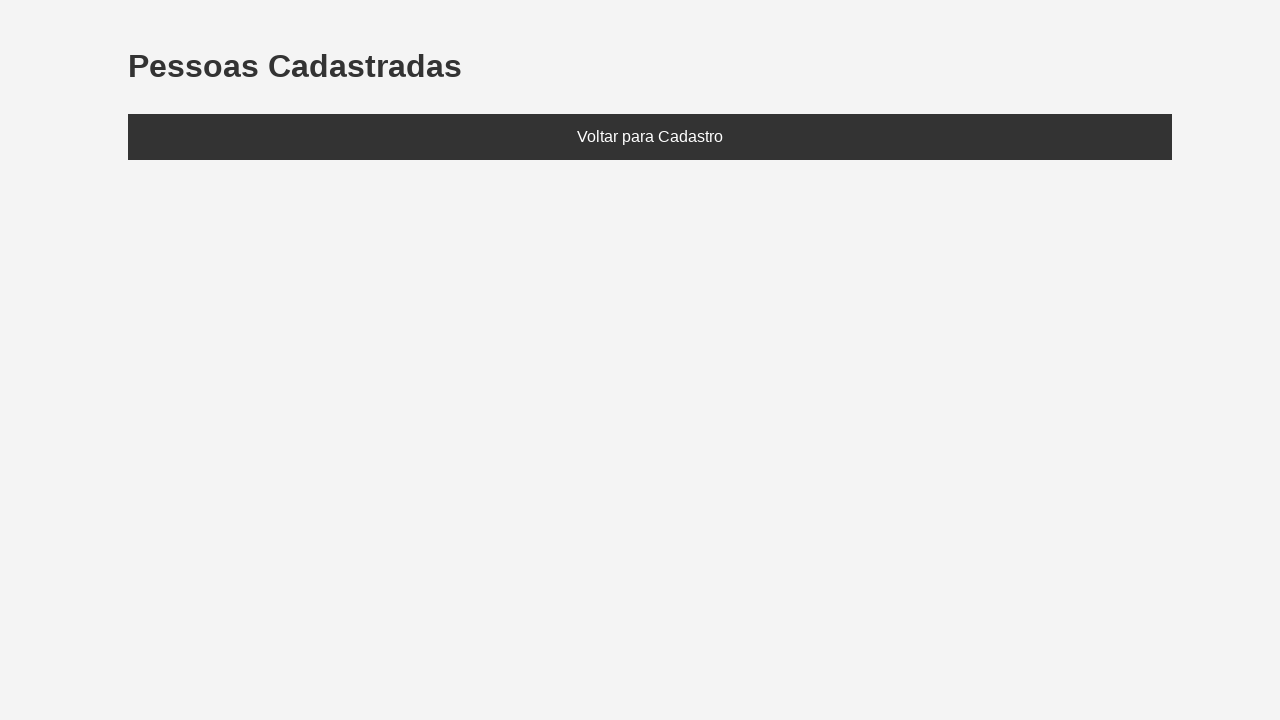

Clicked 'Voltar para Cadastro' link to navigate back to registration page at (650, 137) on internal:role=link[name="Voltar para Cadastro"i]
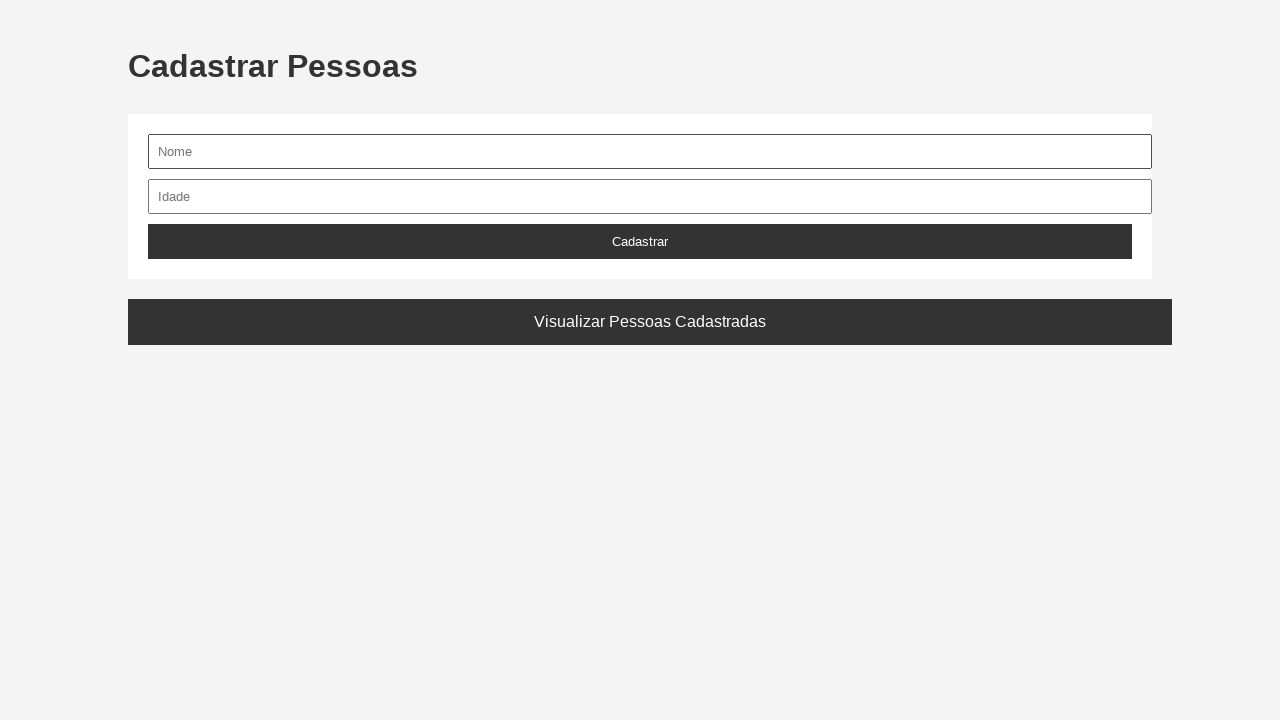

Navigation to registration page completed (URL matched **/index.html)
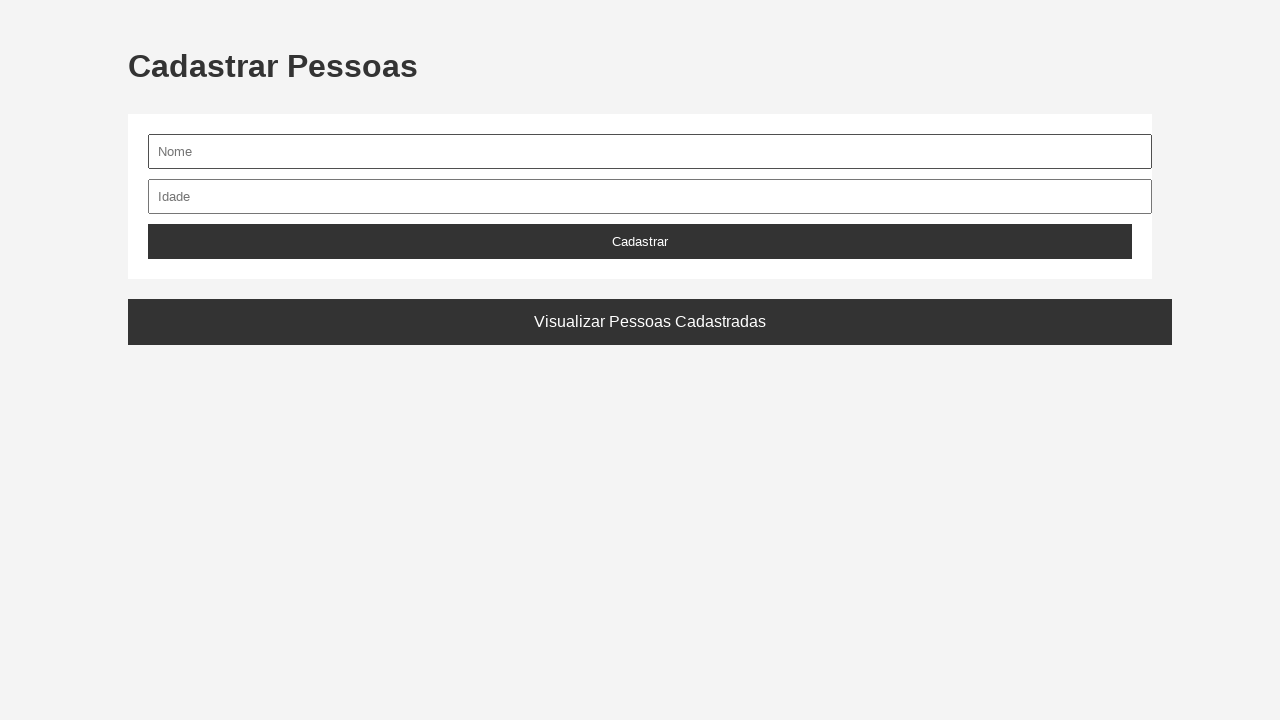

Located nome input field
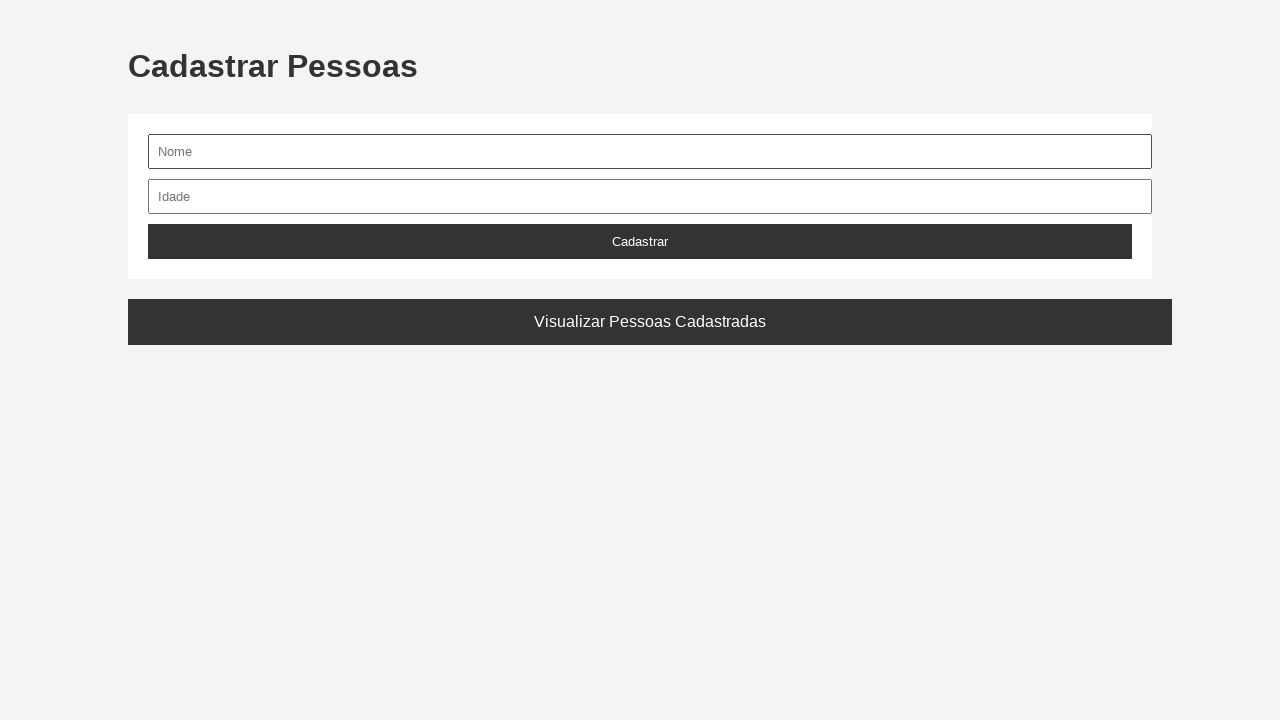

Located idade input field
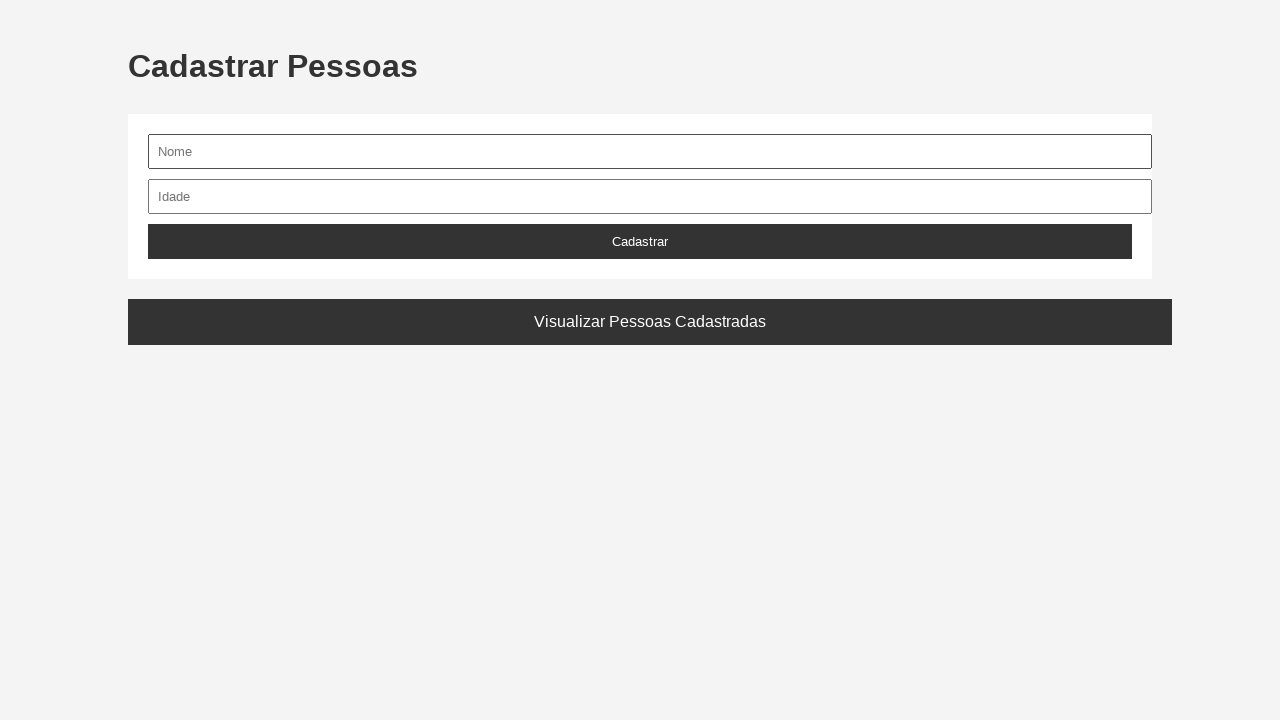

Verified nome field is empty
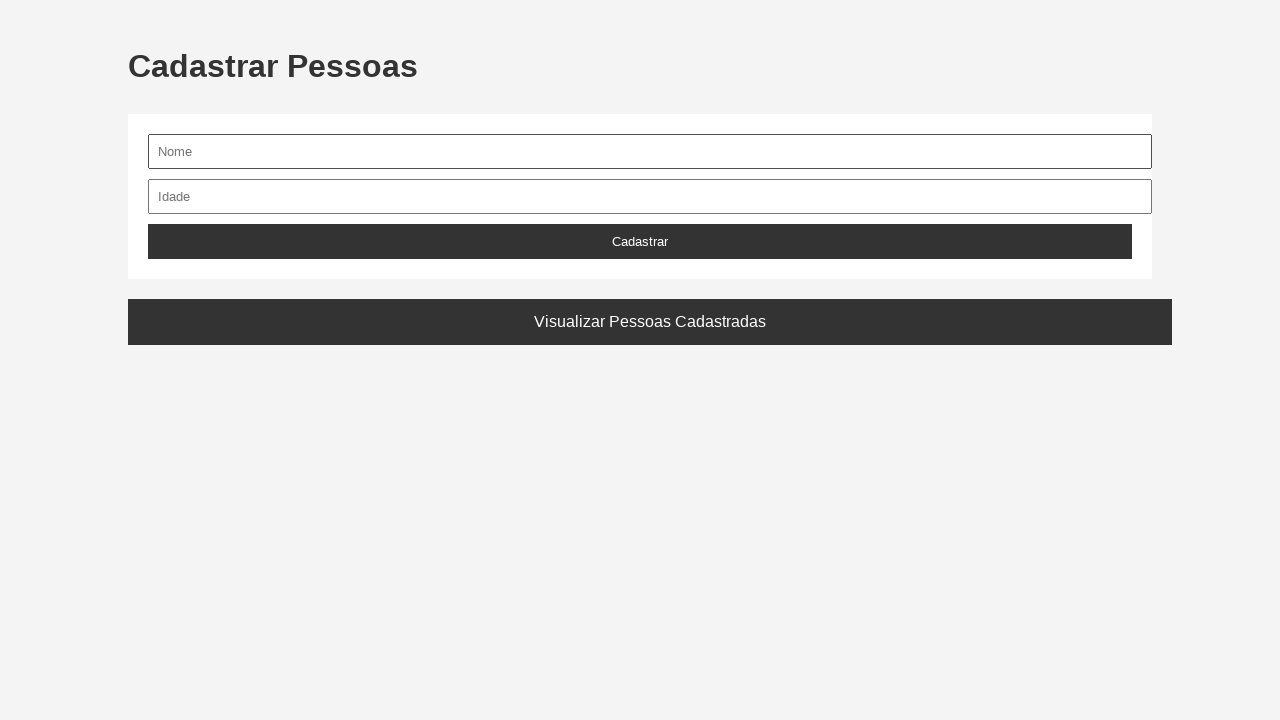

Verified idade field is empty
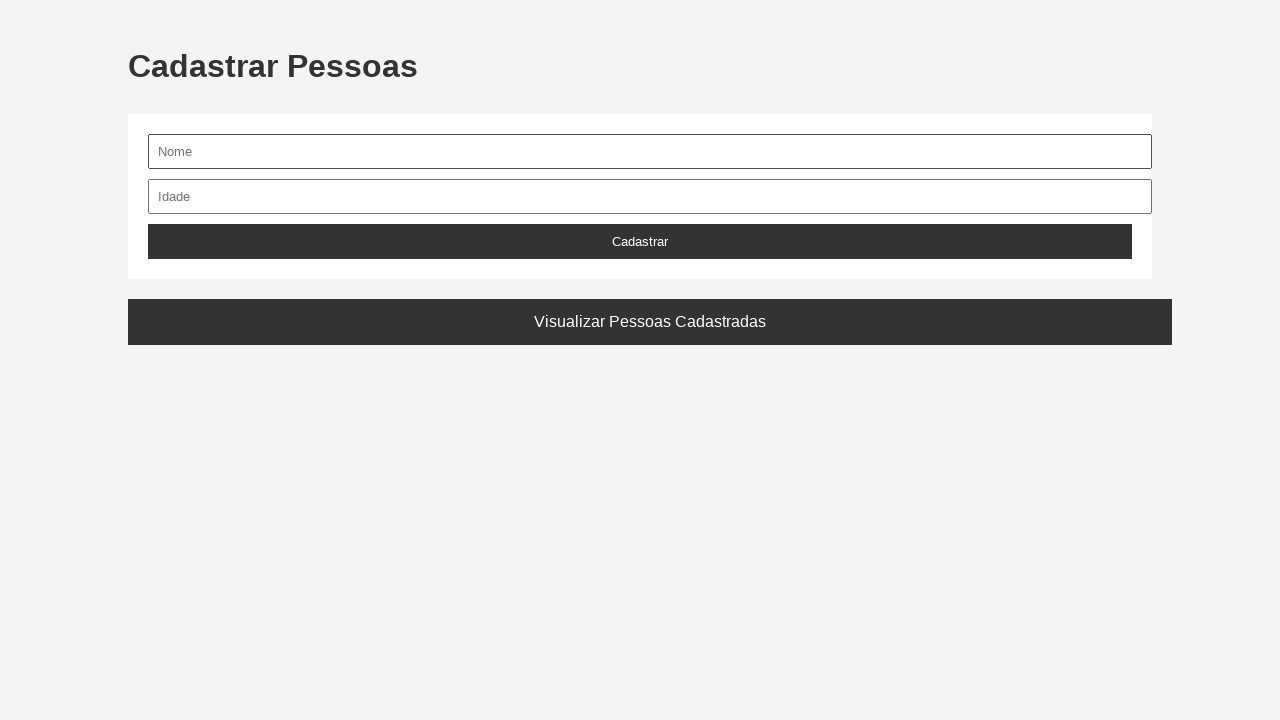

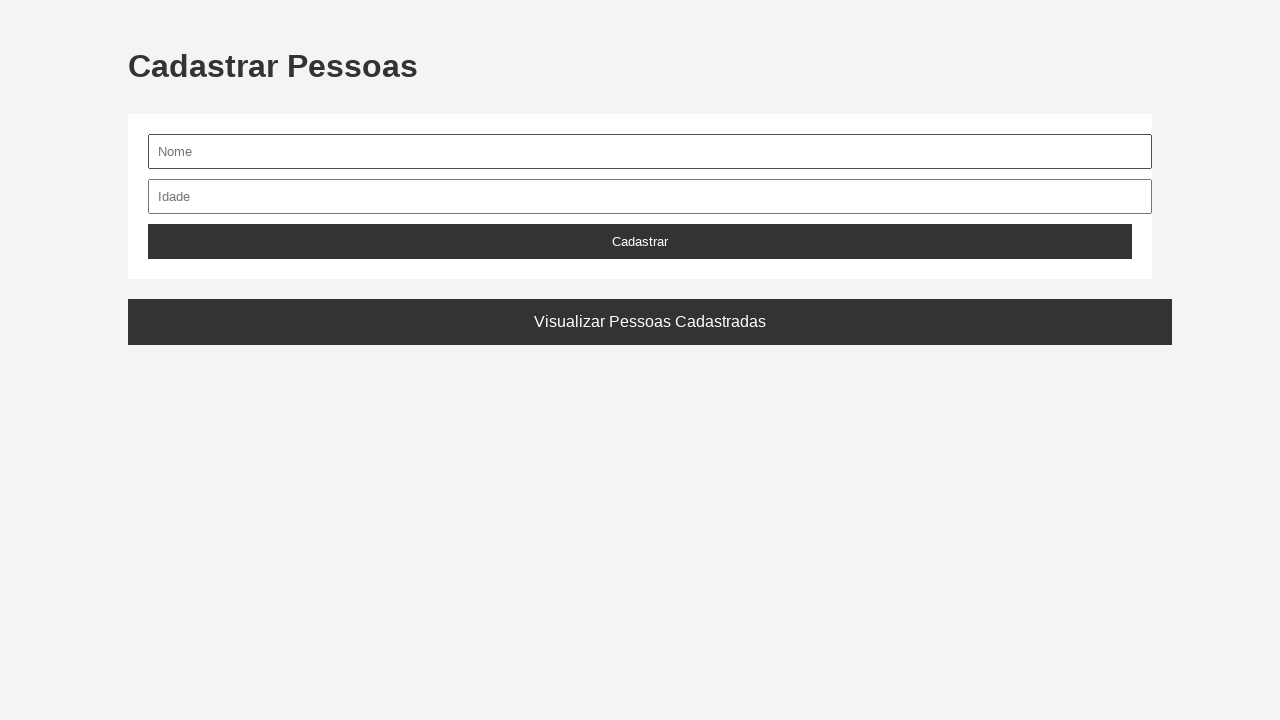